Verifies the RedBus homepage loads correctly by checking the URL, maximizing the browser window, and retrieving window dimensions.

Starting URL: https://www.redbus.in/

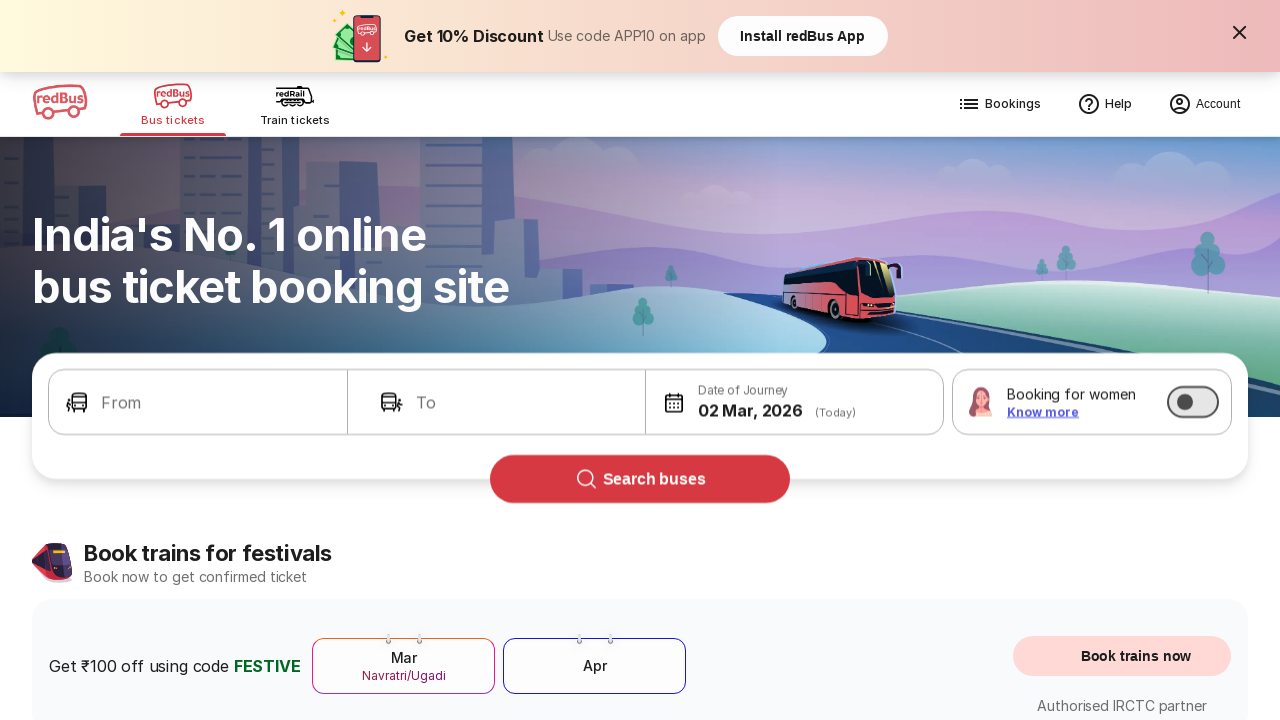

Retrieved current URL from RedBus homepage
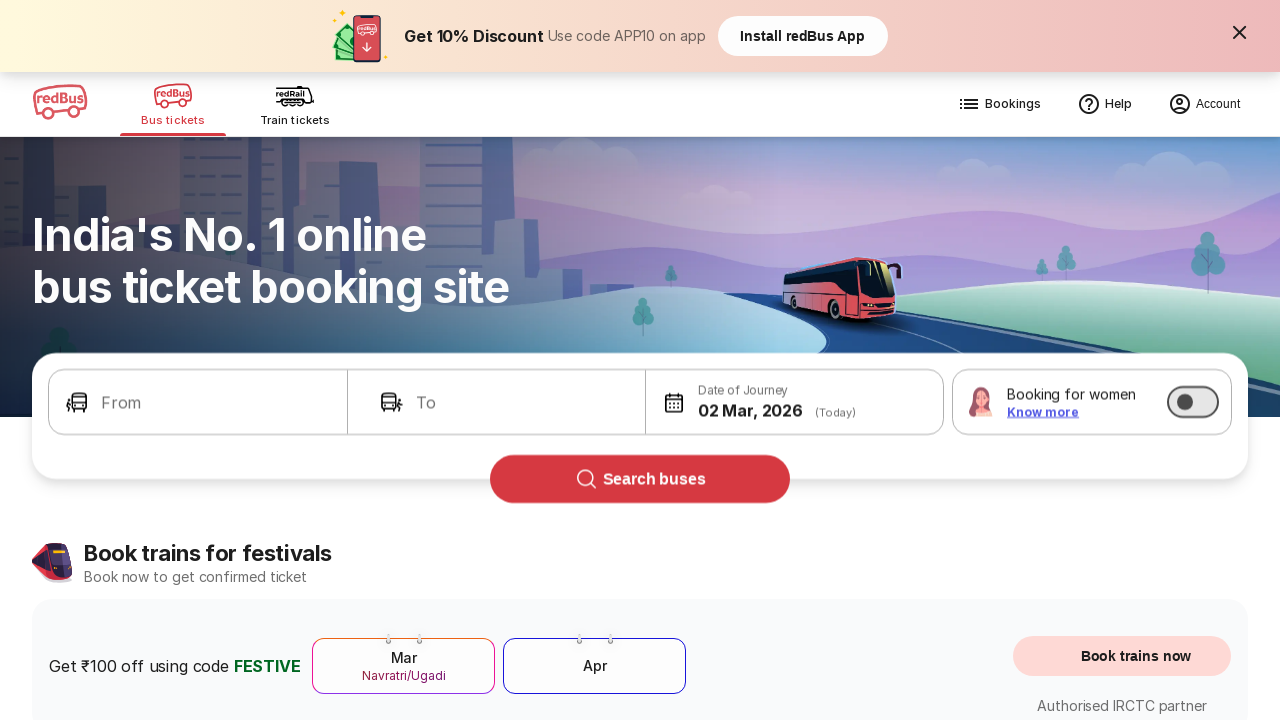

URL verification passed - homepage loaded correctly at https://www.redbus.in/
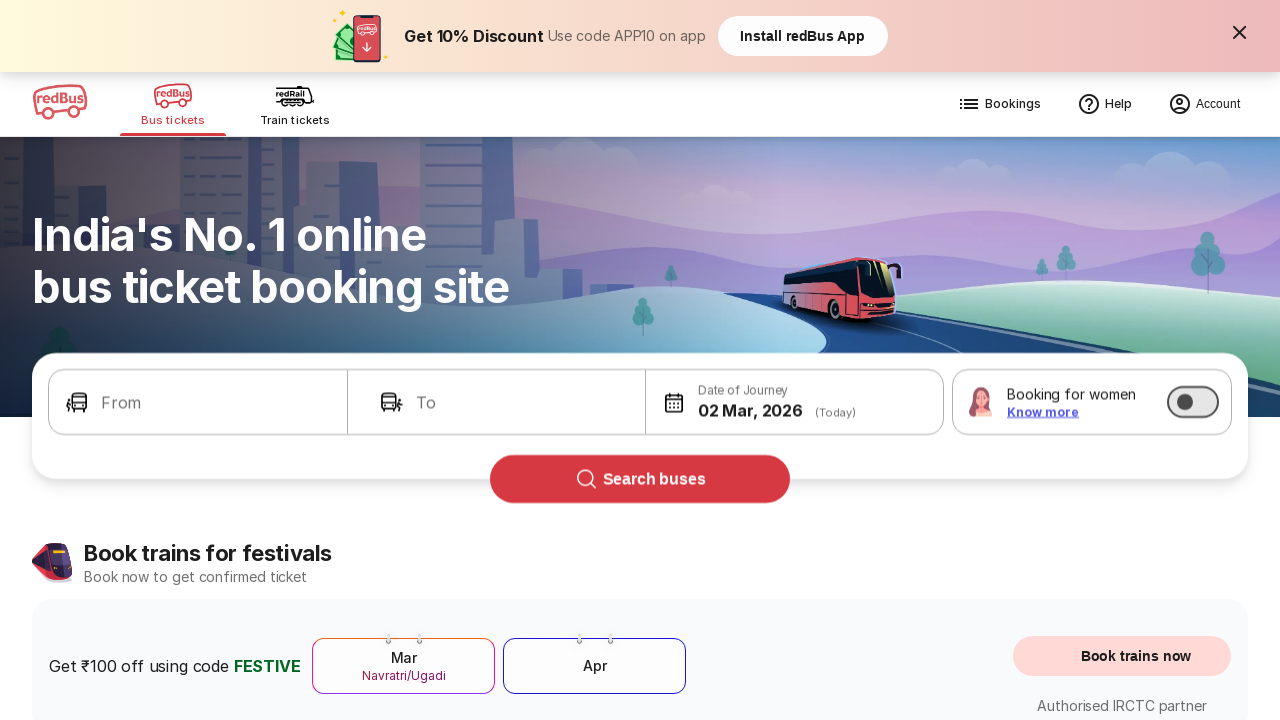

Browser window maximized to 1920x1080 resolution
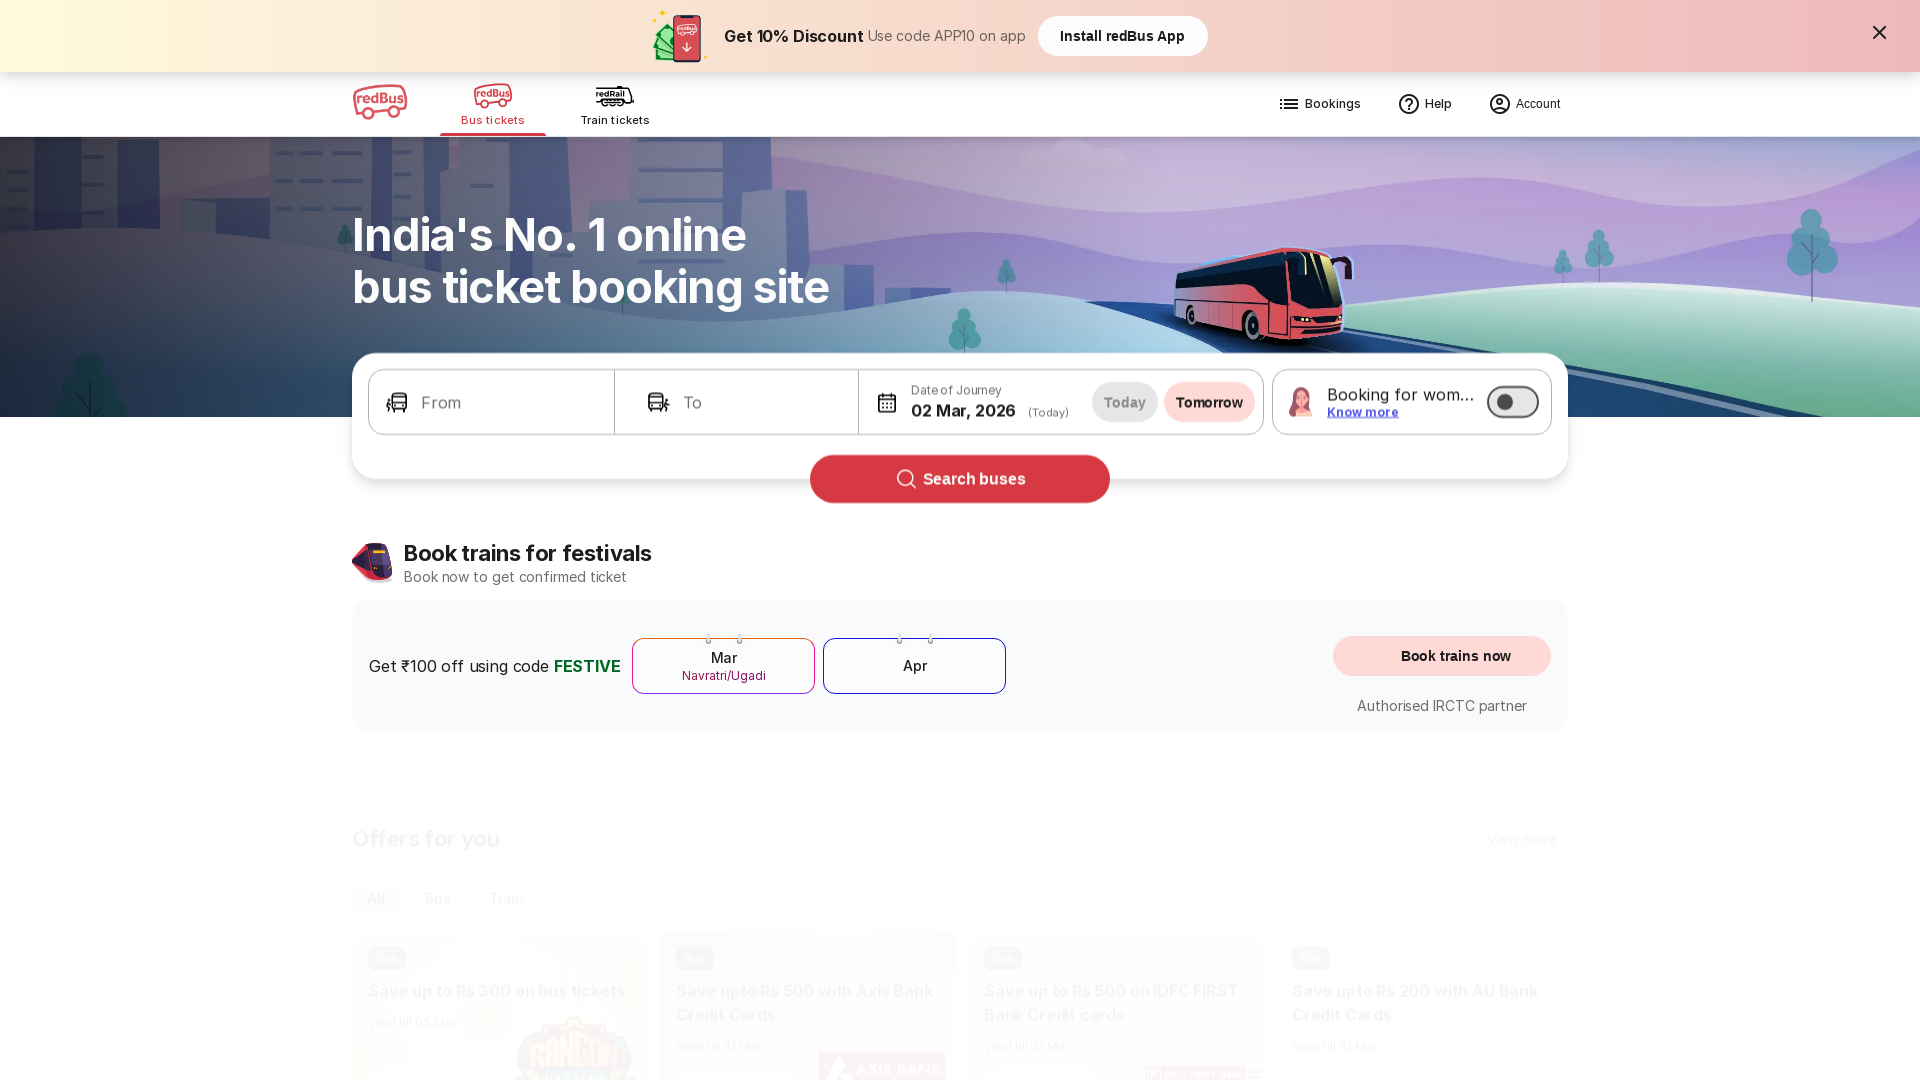

Waited 2 seconds for page to stabilize
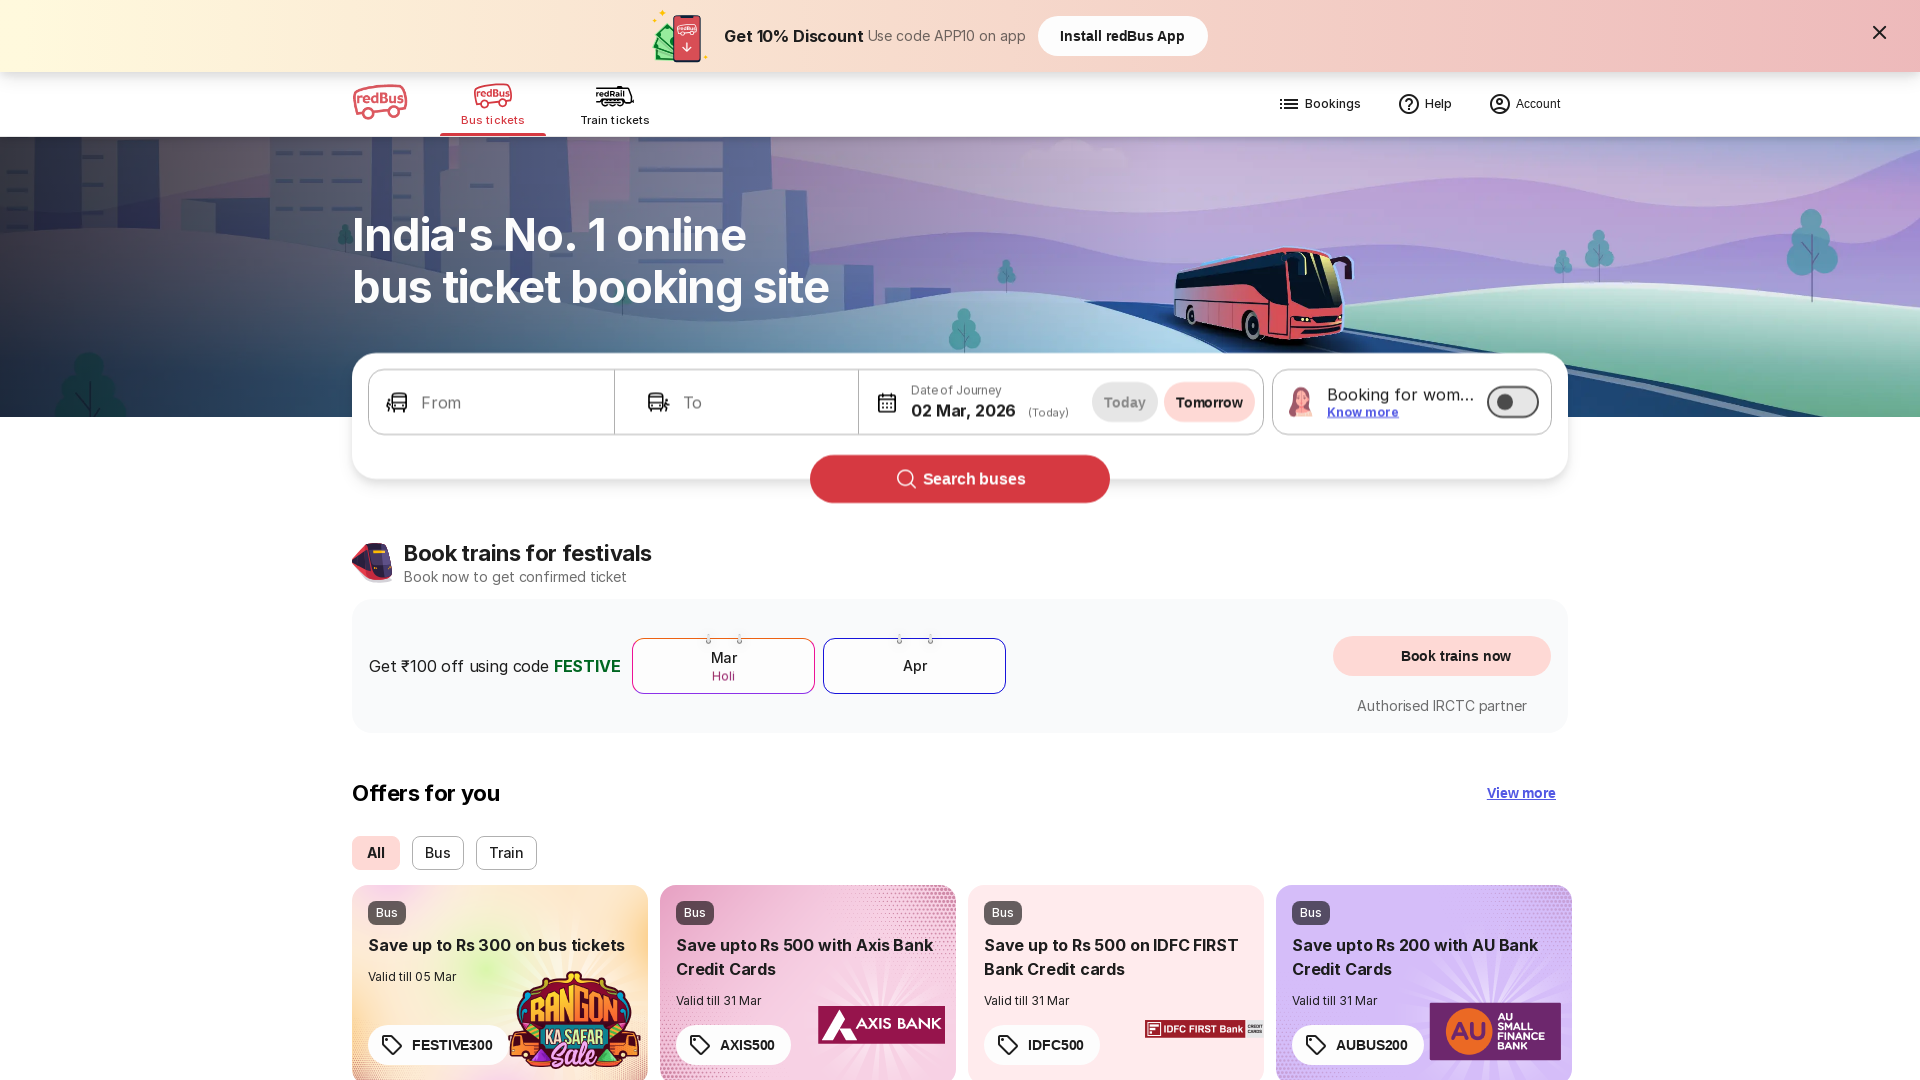

Navigated to RedBus homepage URL
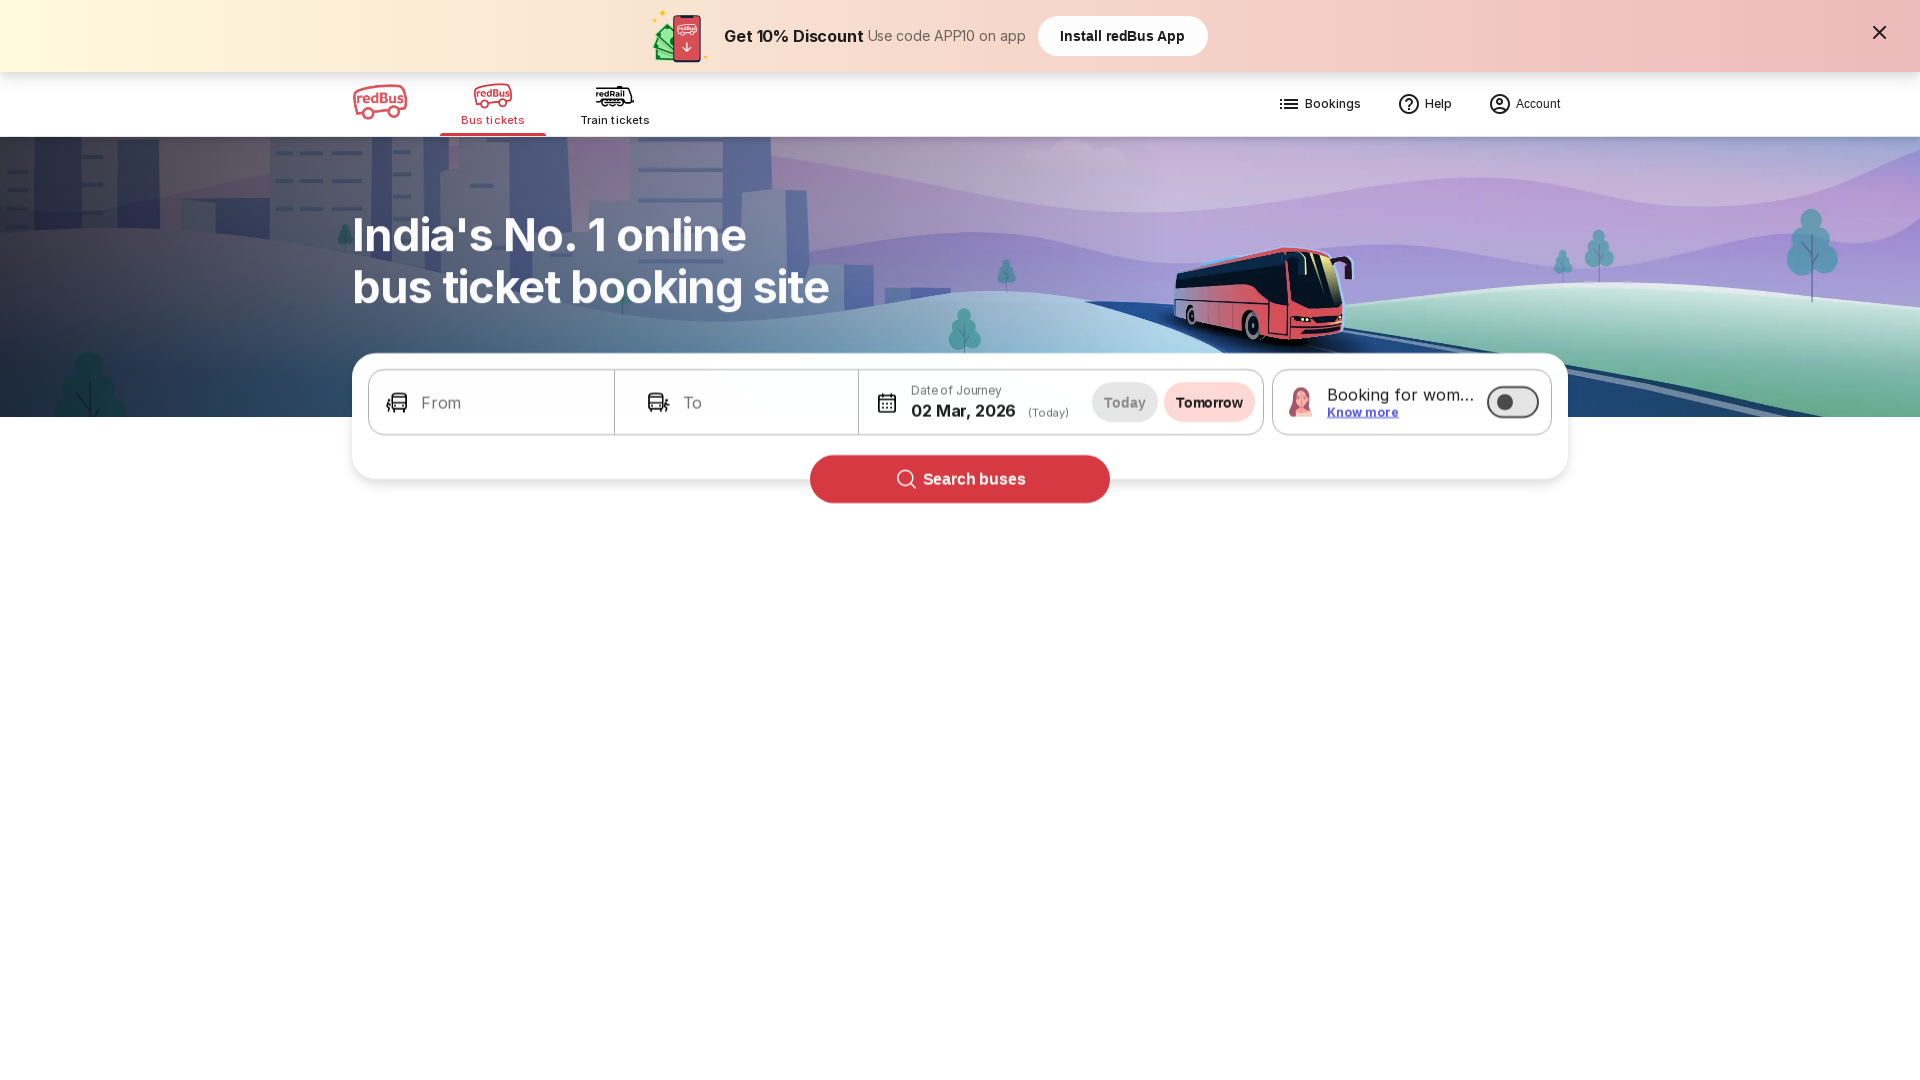

Retrieved viewport size dimensions
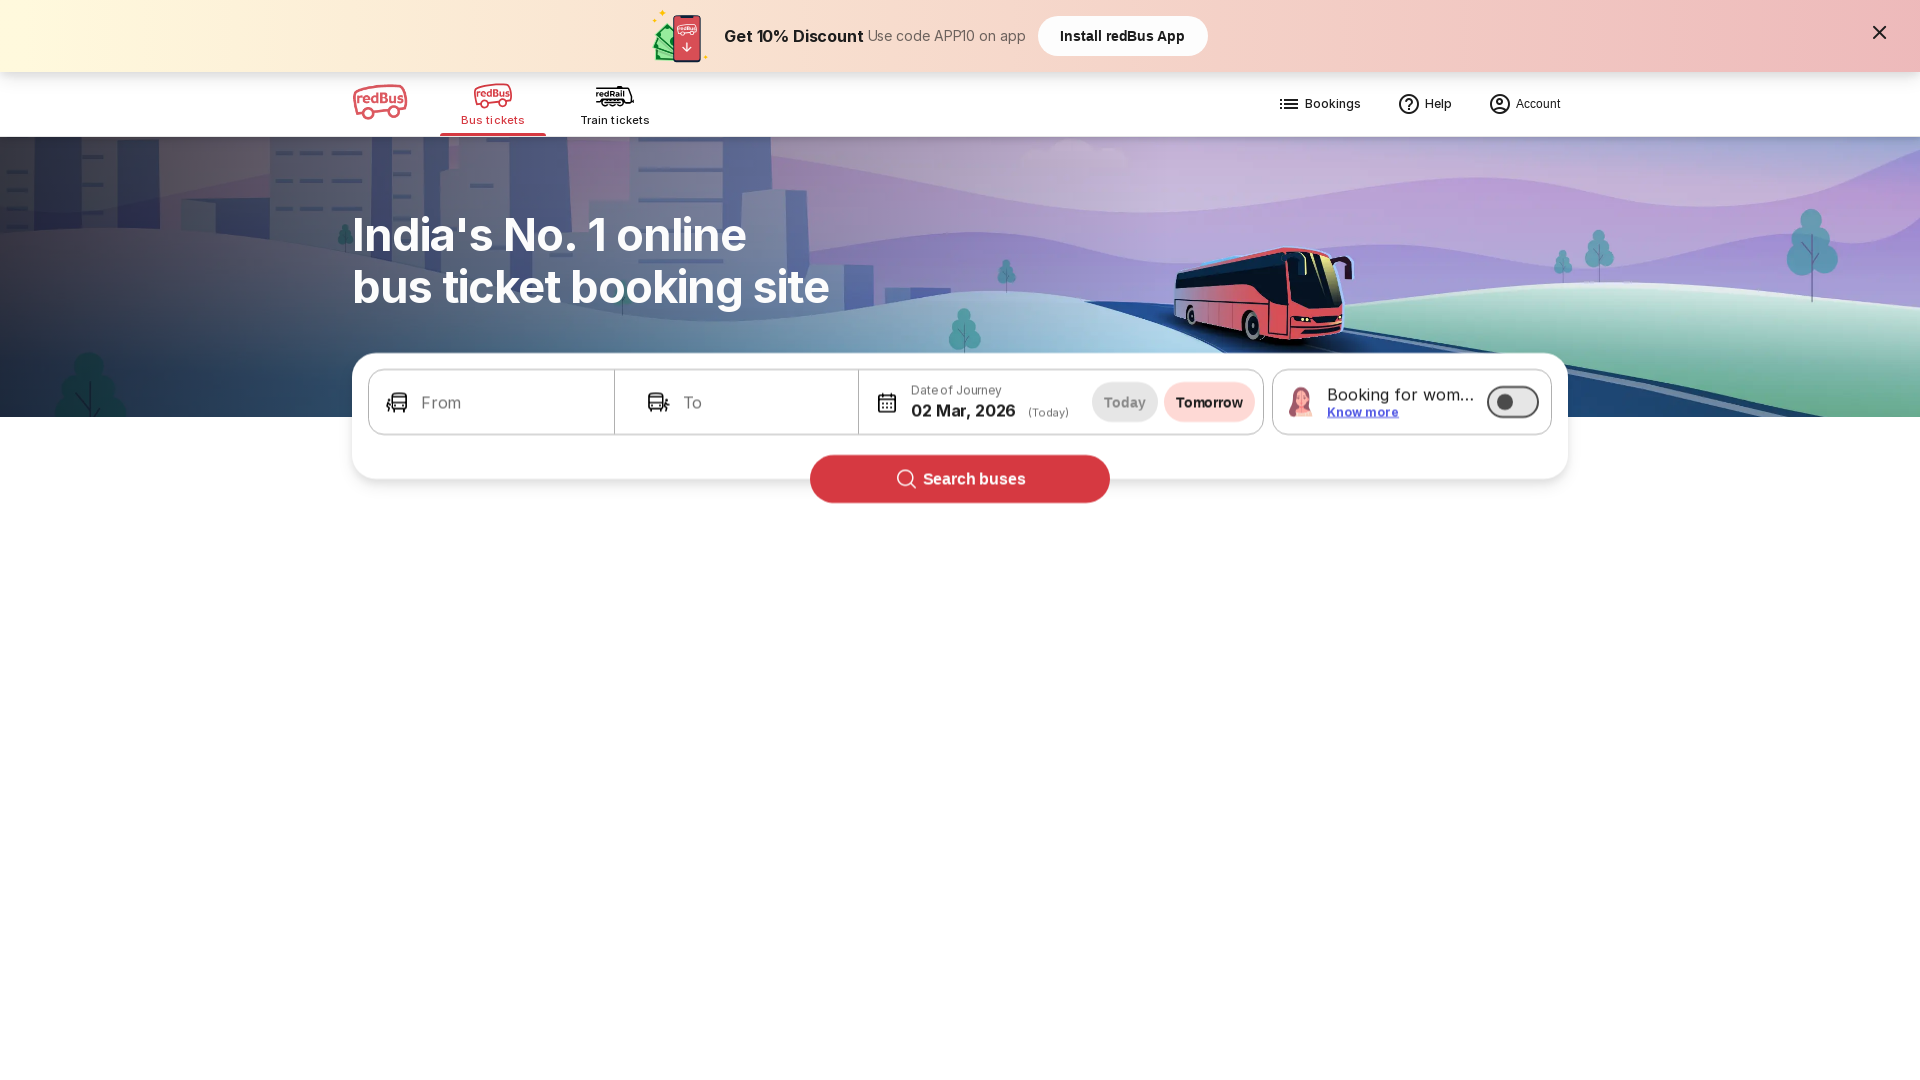

Retrieved window dimensions - Width: 1920px, Height: 1080px
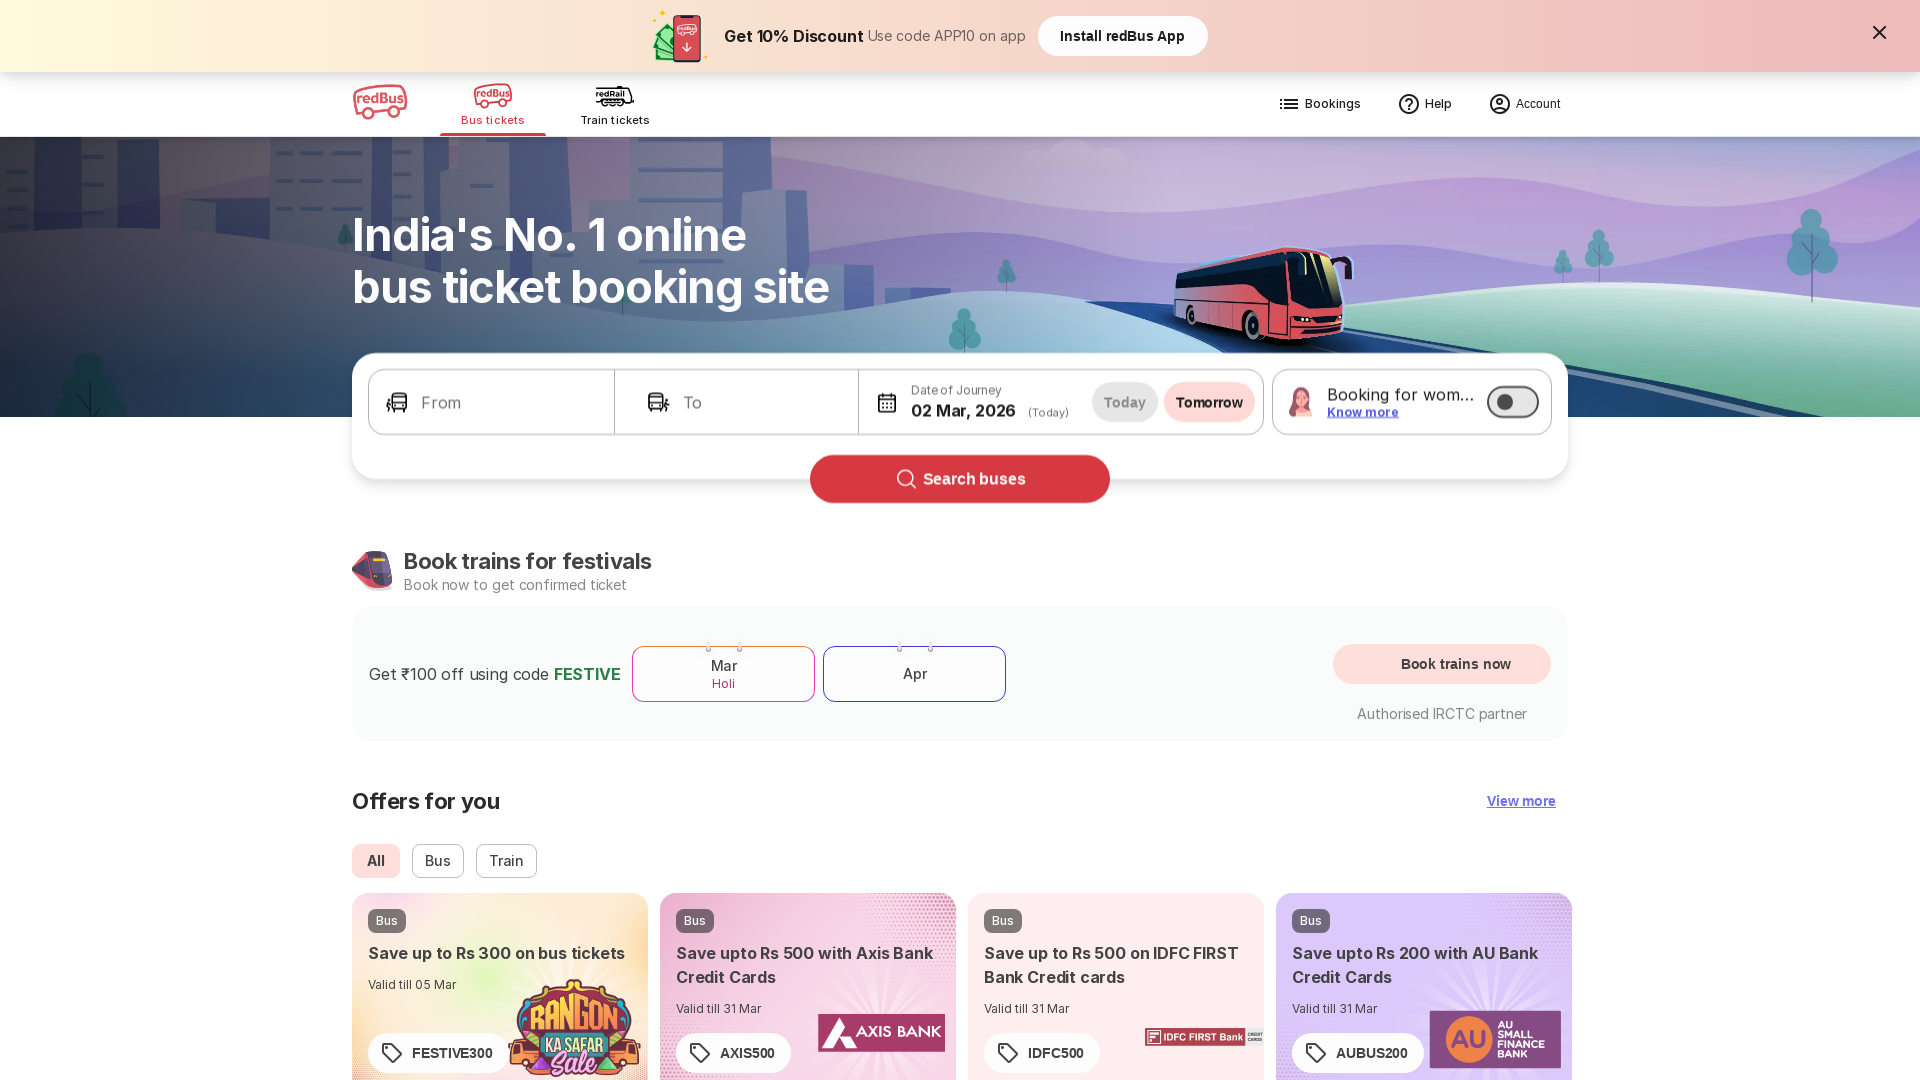

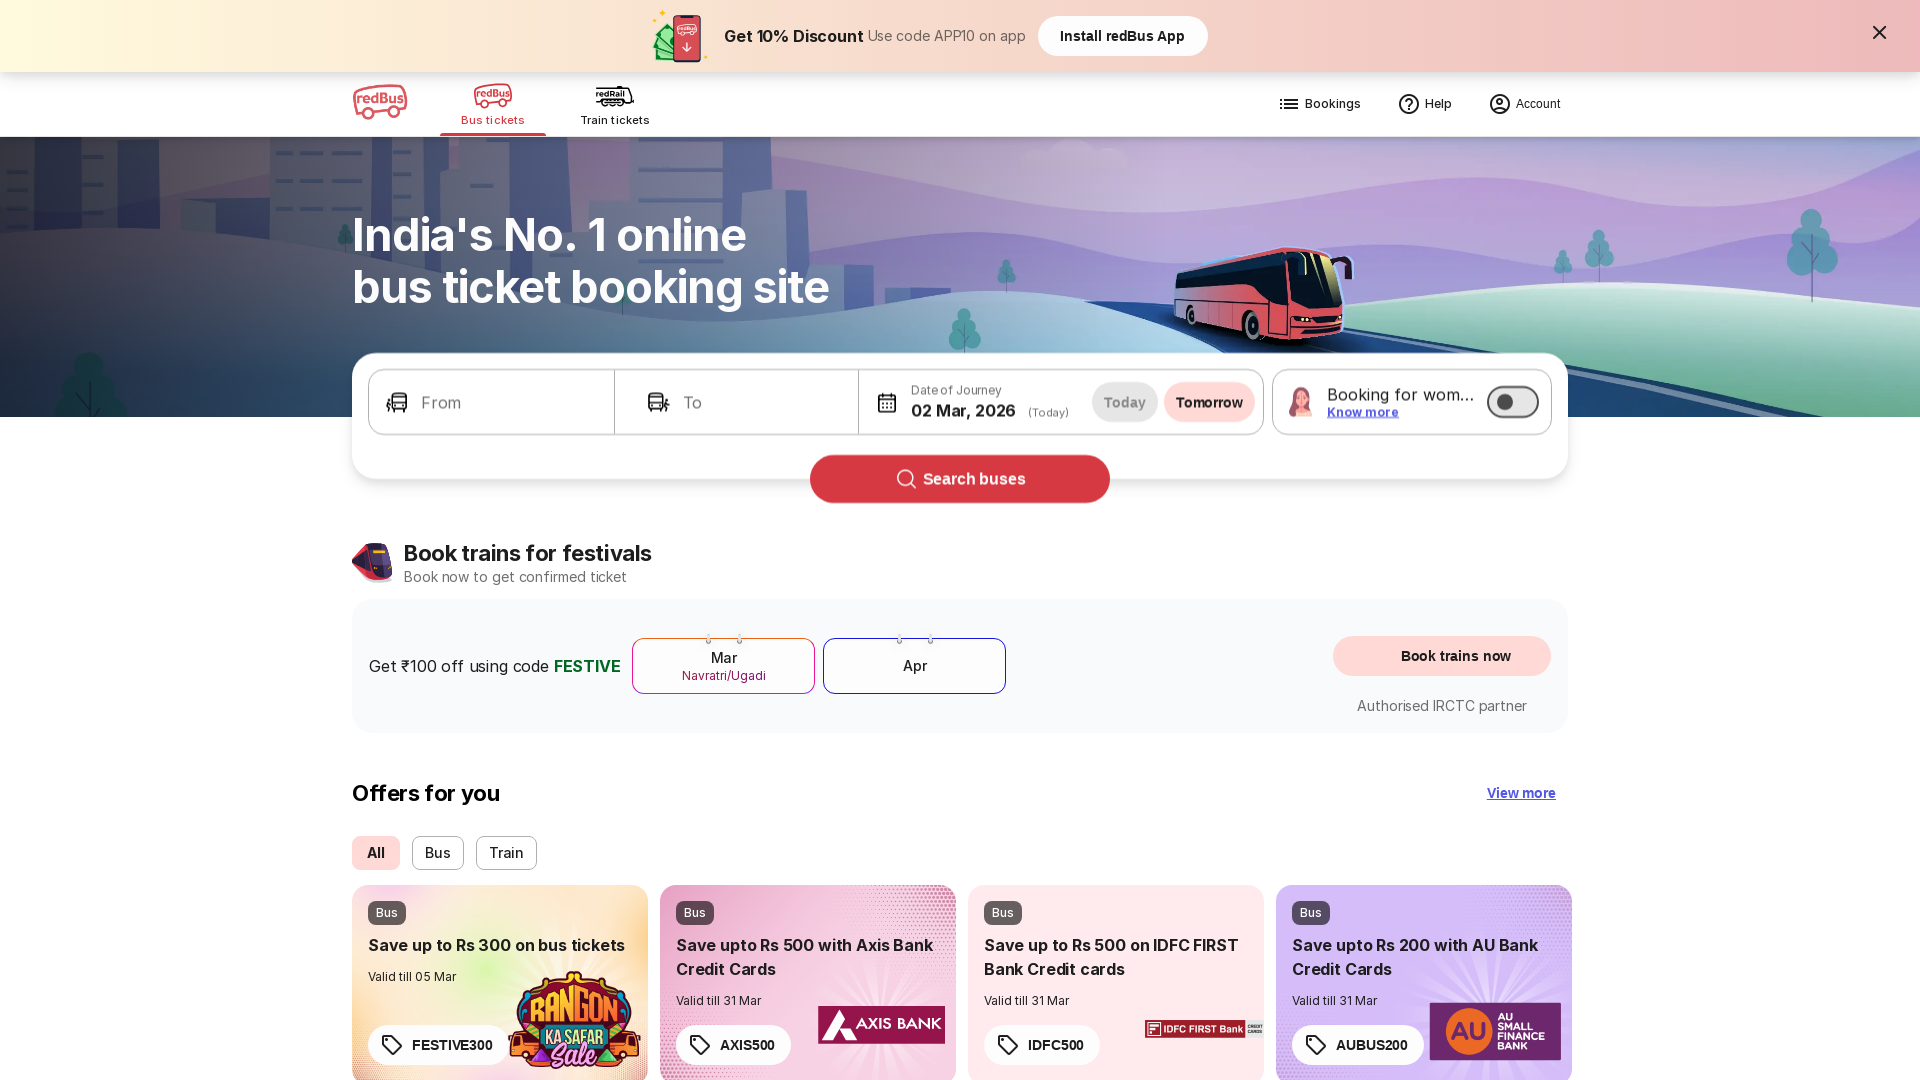